Tests jQuery UI sortable functionality by navigating to the sortable demo page and performing a drag and drop operation to reorder list items

Starting URL: https://jqueryui.com/

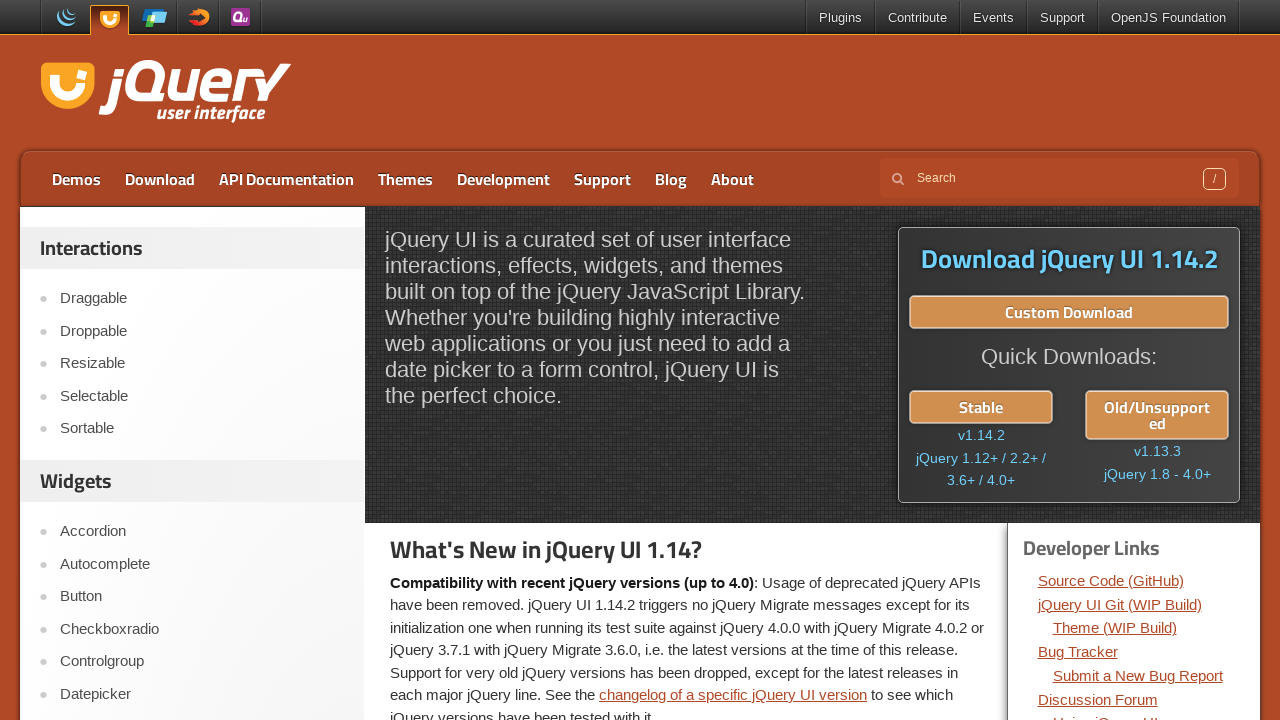

Clicked on Sortable link to navigate to sortable demo page at (202, 429) on xpath=//a[contains(text(),'Sortable')]
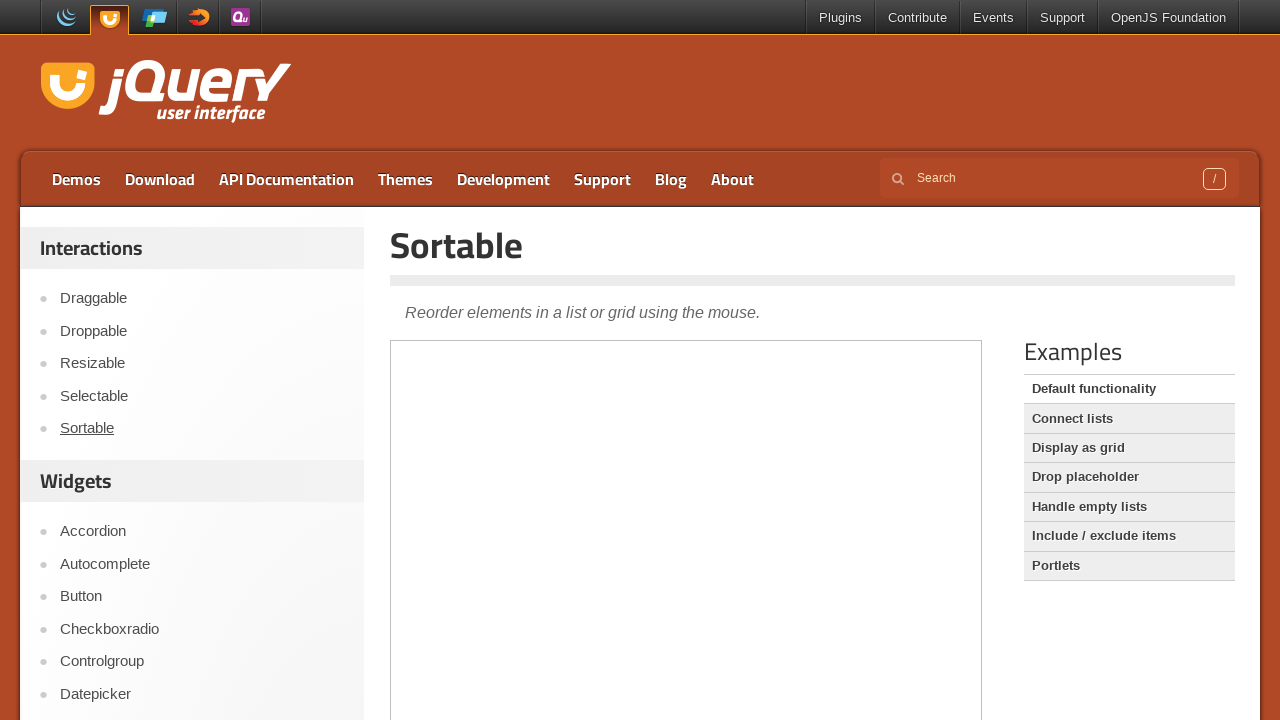

Located demo iframe
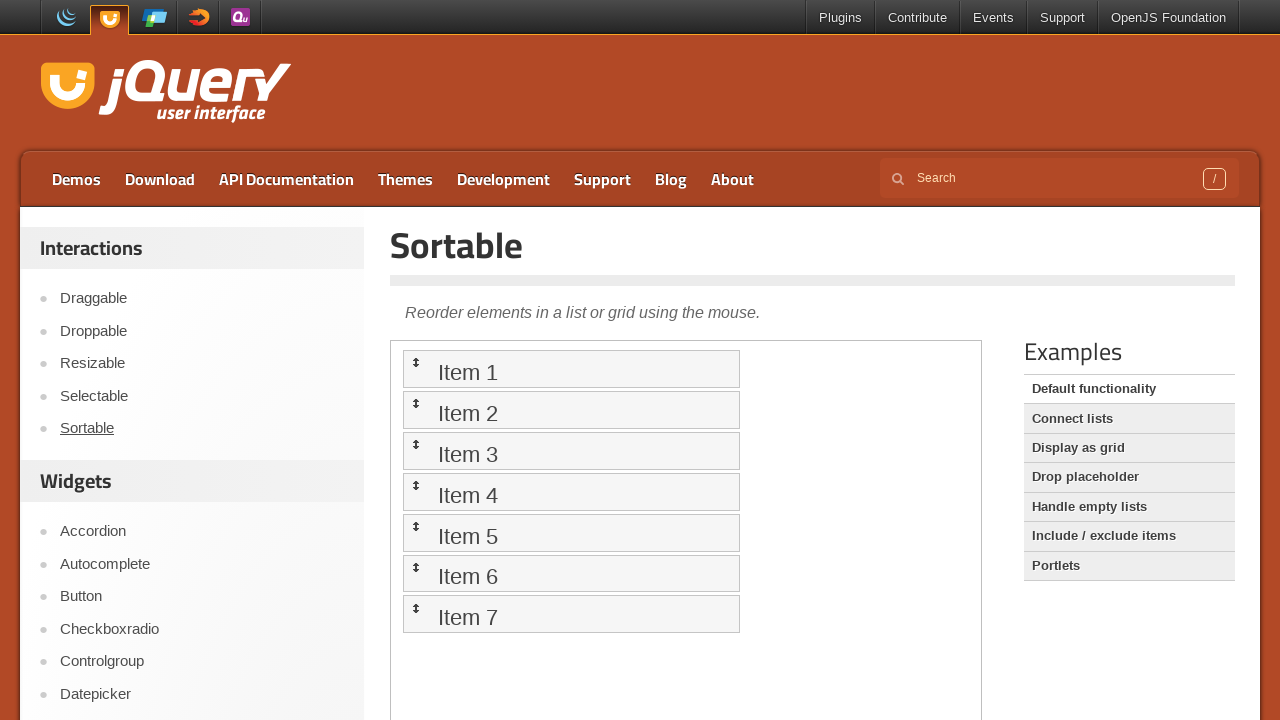

Located Item 1 element in the sortable list
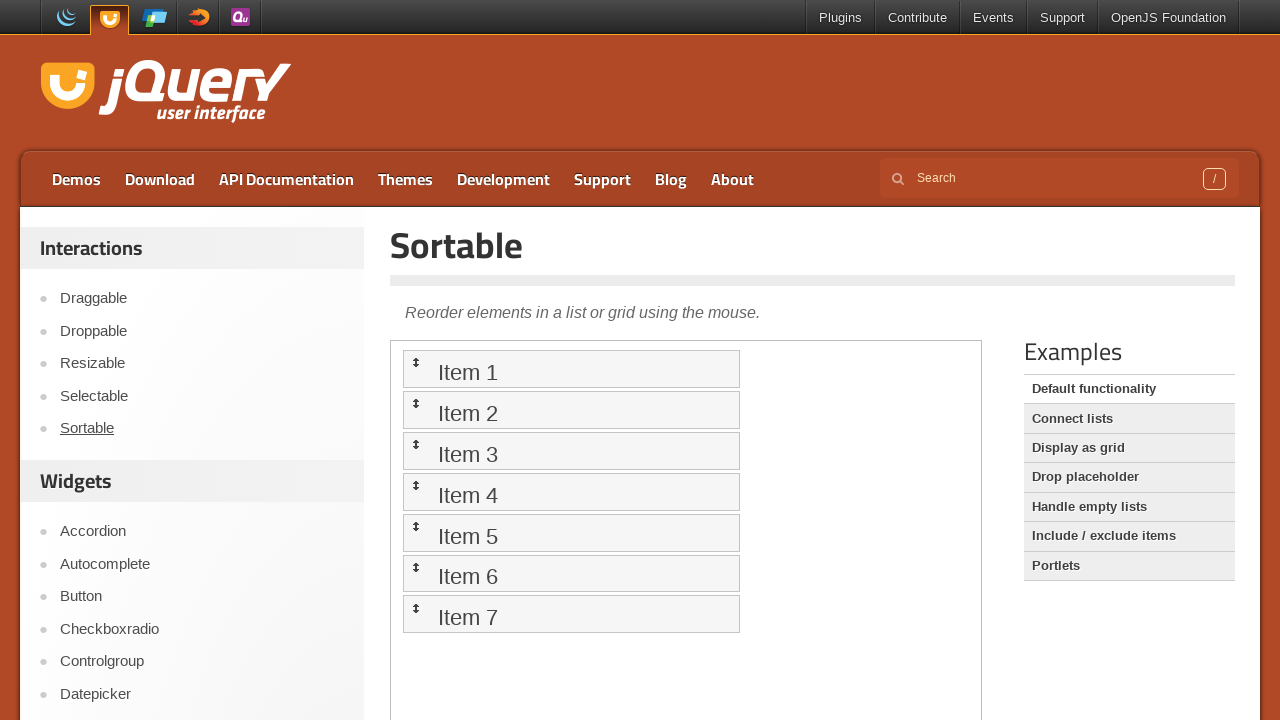

Located Item 2 element in the sortable list
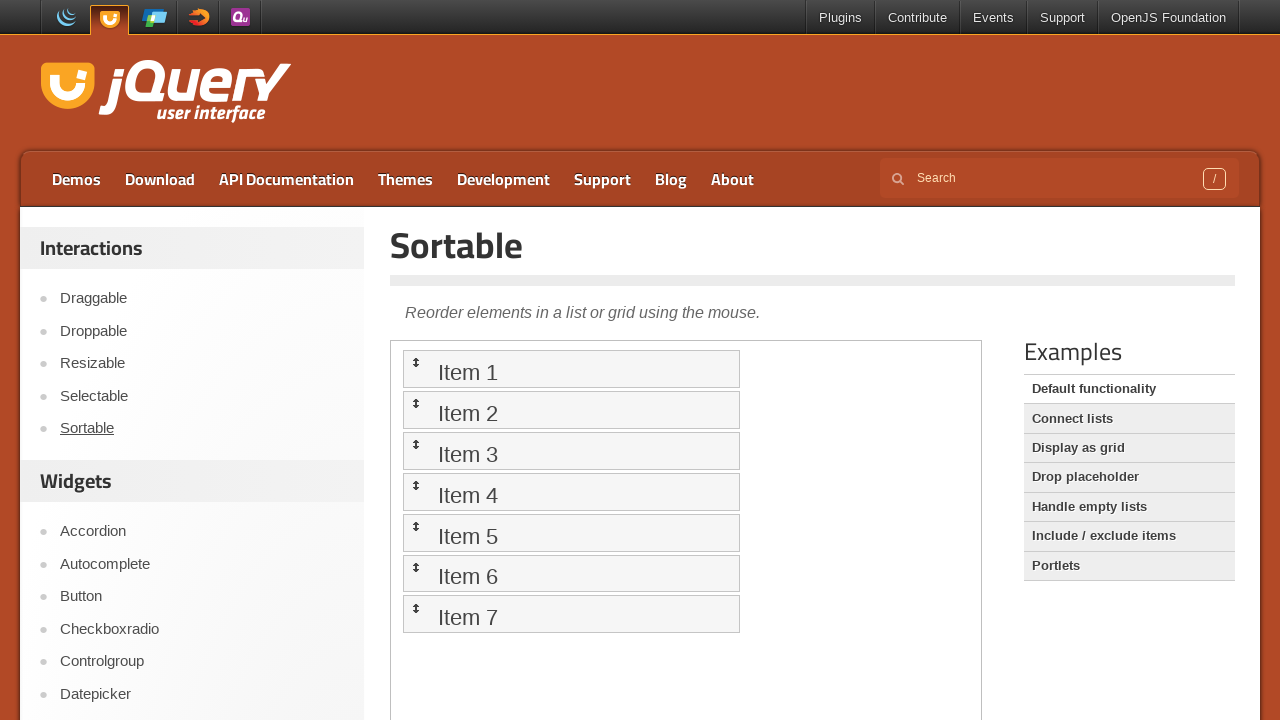

Dragged Item 1 to Item 2 position to reorder list items at (571, 410)
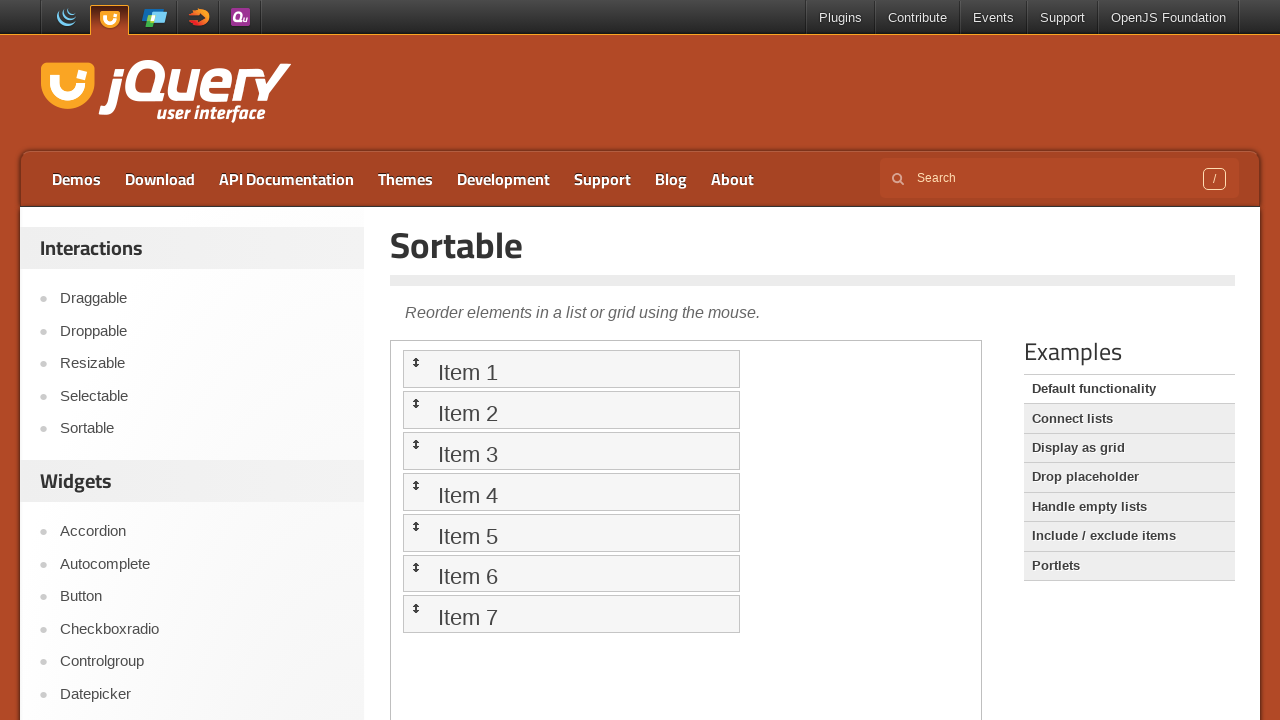

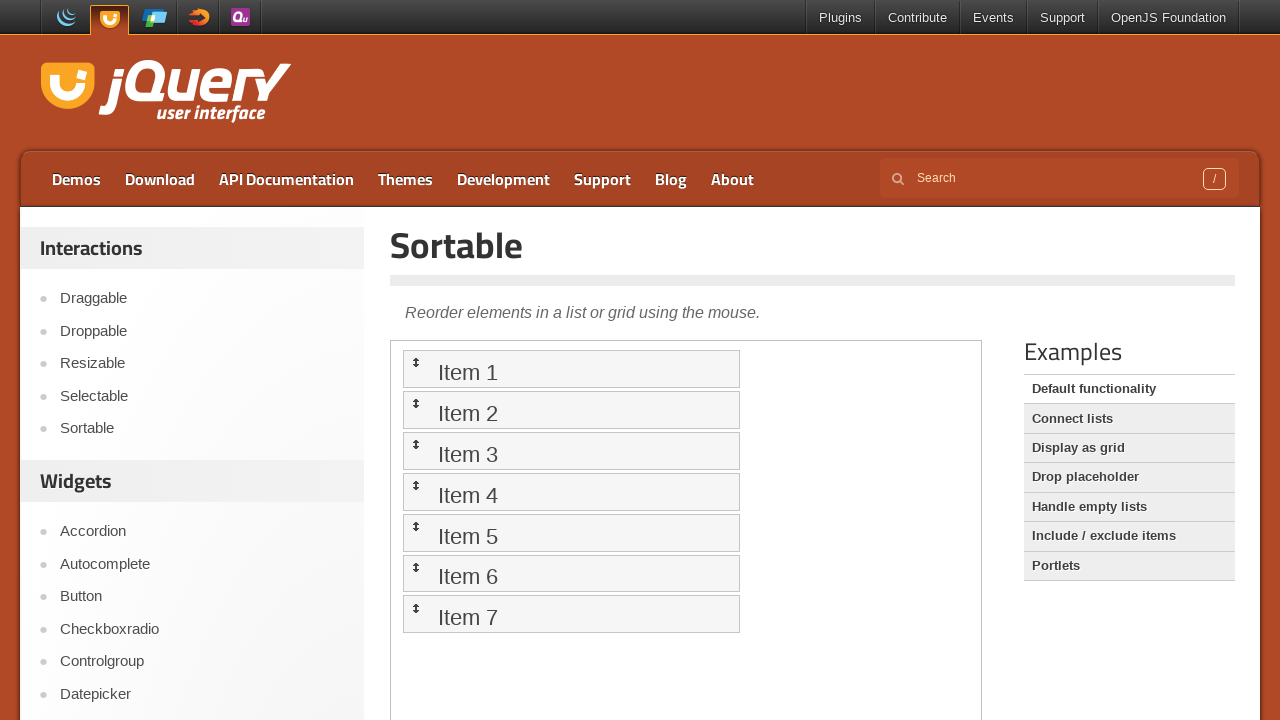